Tests that edits are cancelled when pressing Escape during editing

Starting URL: https://demo.playwright.dev/todomvc

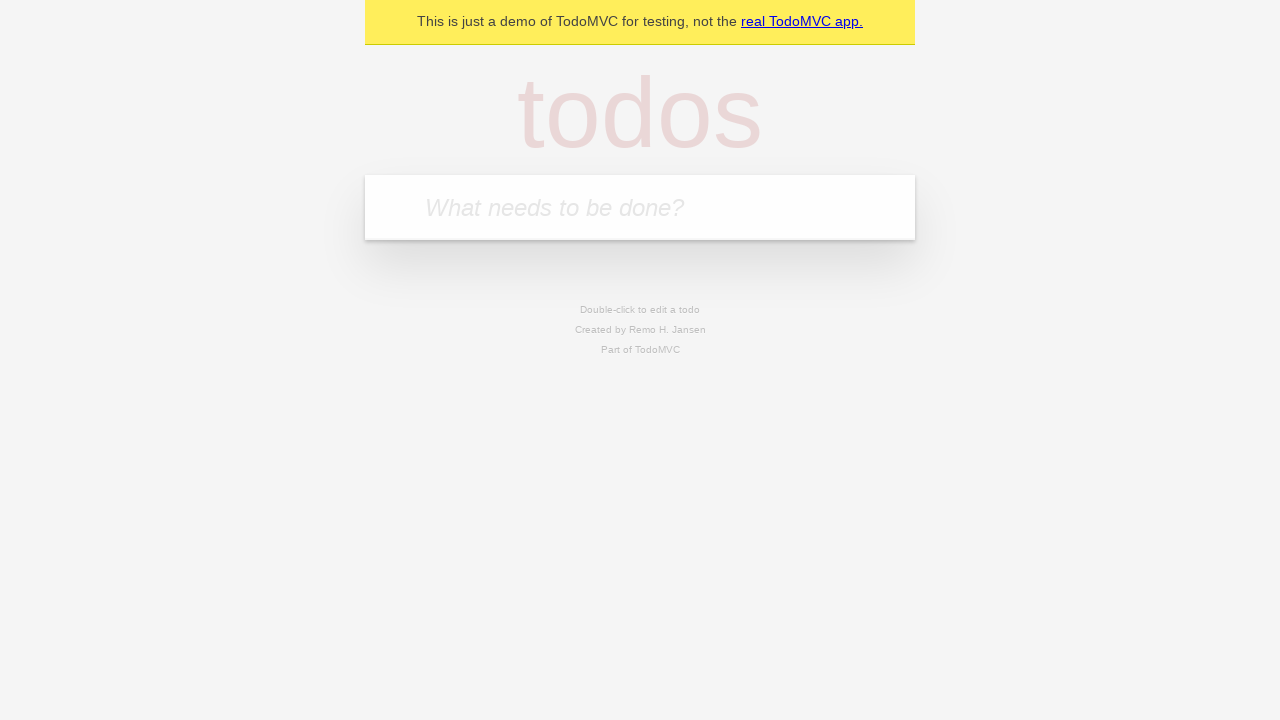

Filled new todo field with 'buy some cheese' on internal:attr=[placeholder="What needs to be done?"i]
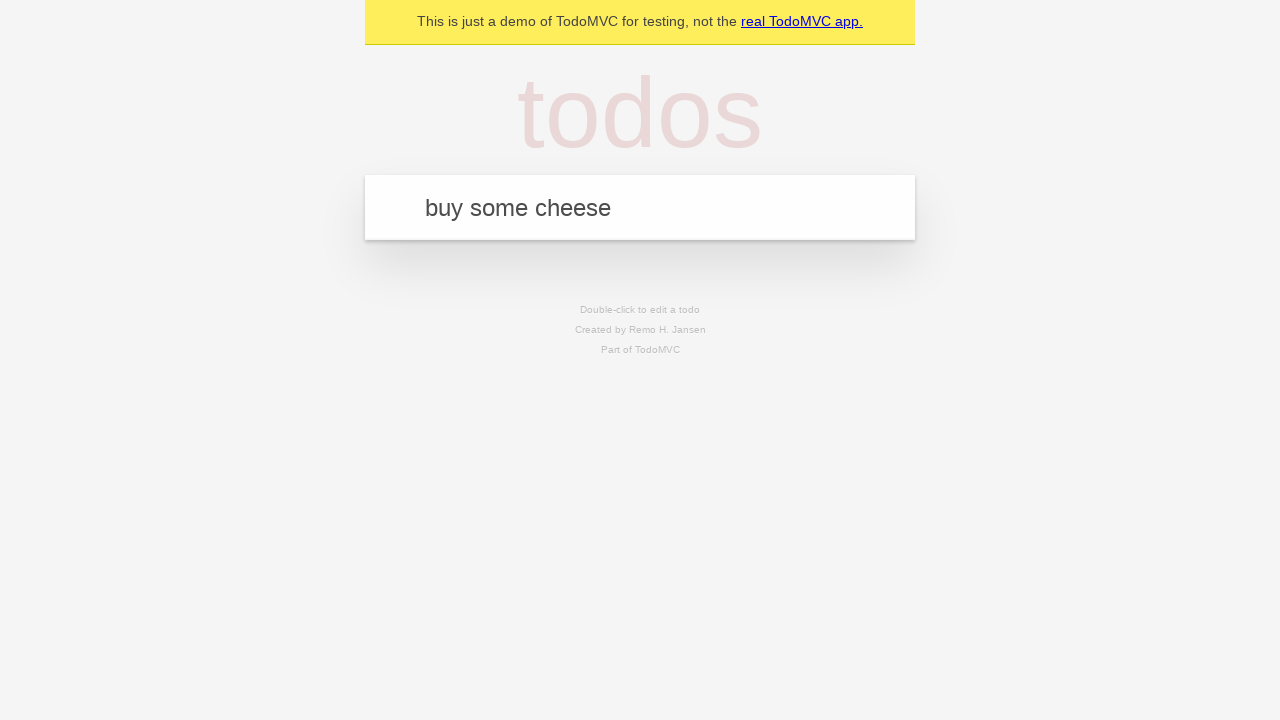

Pressed Enter to create todo 'buy some cheese' on internal:attr=[placeholder="What needs to be done?"i]
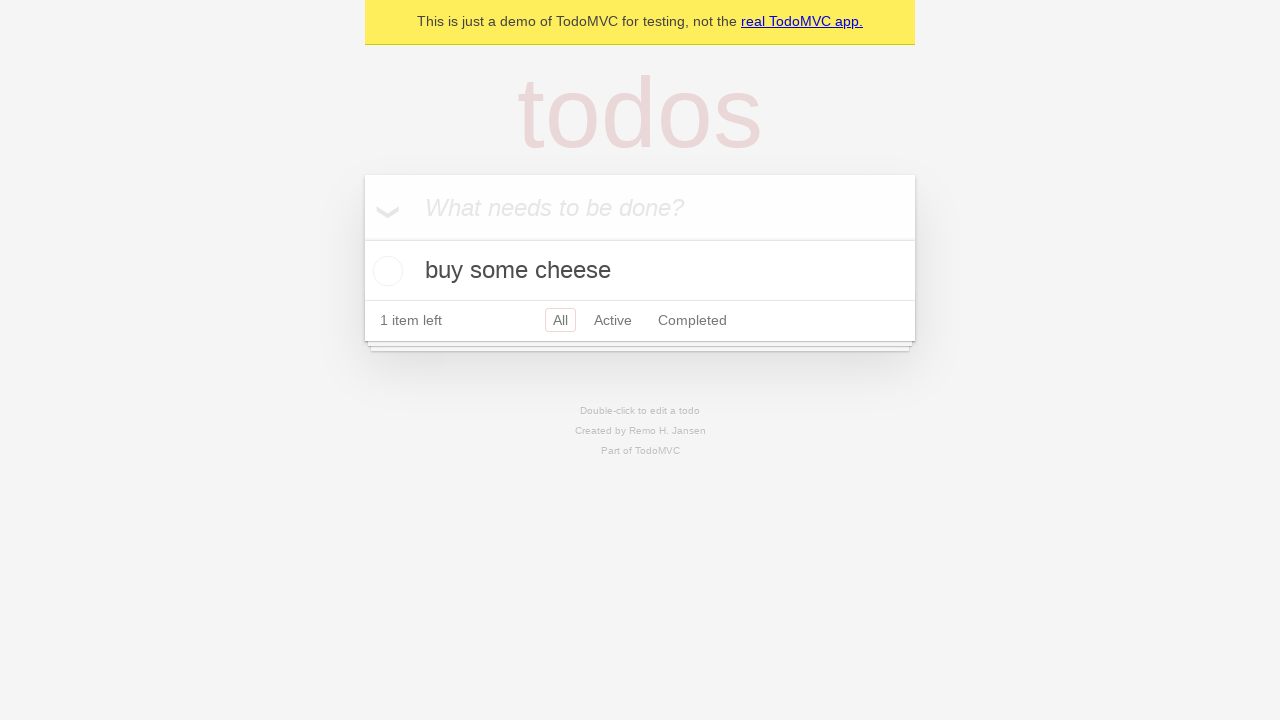

Filled new todo field with 'feed the cat' on internal:attr=[placeholder="What needs to be done?"i]
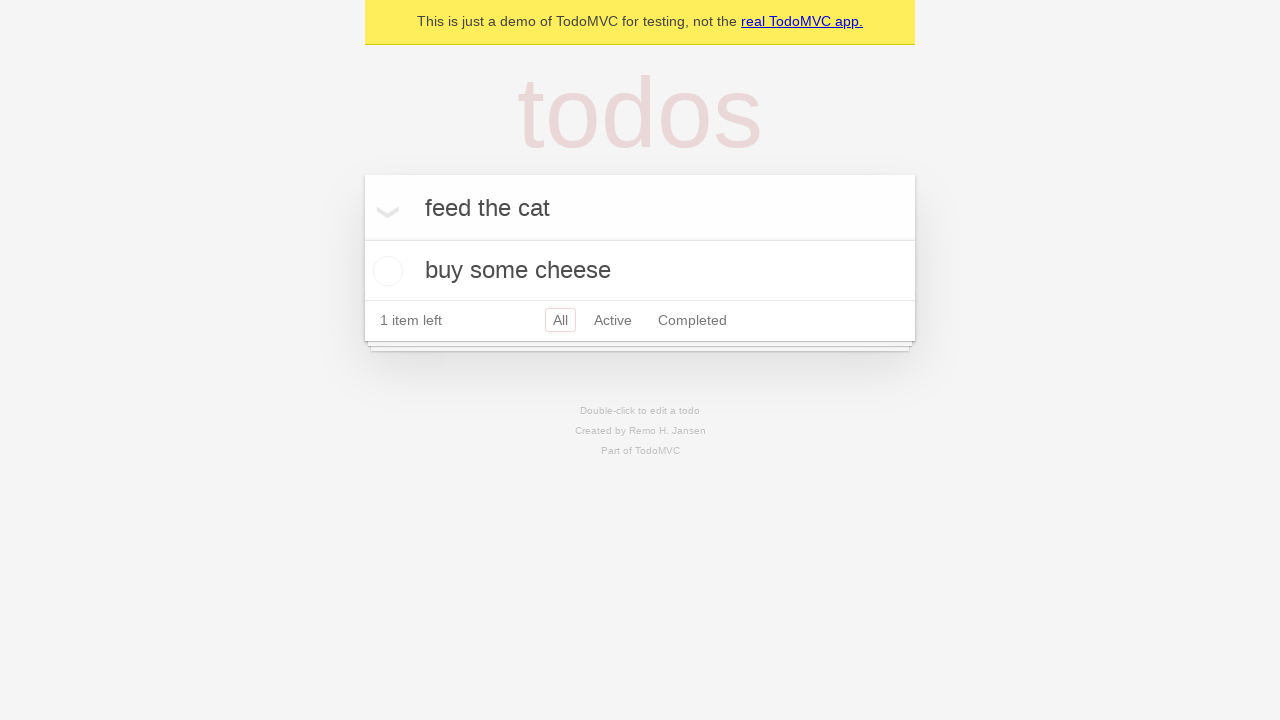

Pressed Enter to create todo 'feed the cat' on internal:attr=[placeholder="What needs to be done?"i]
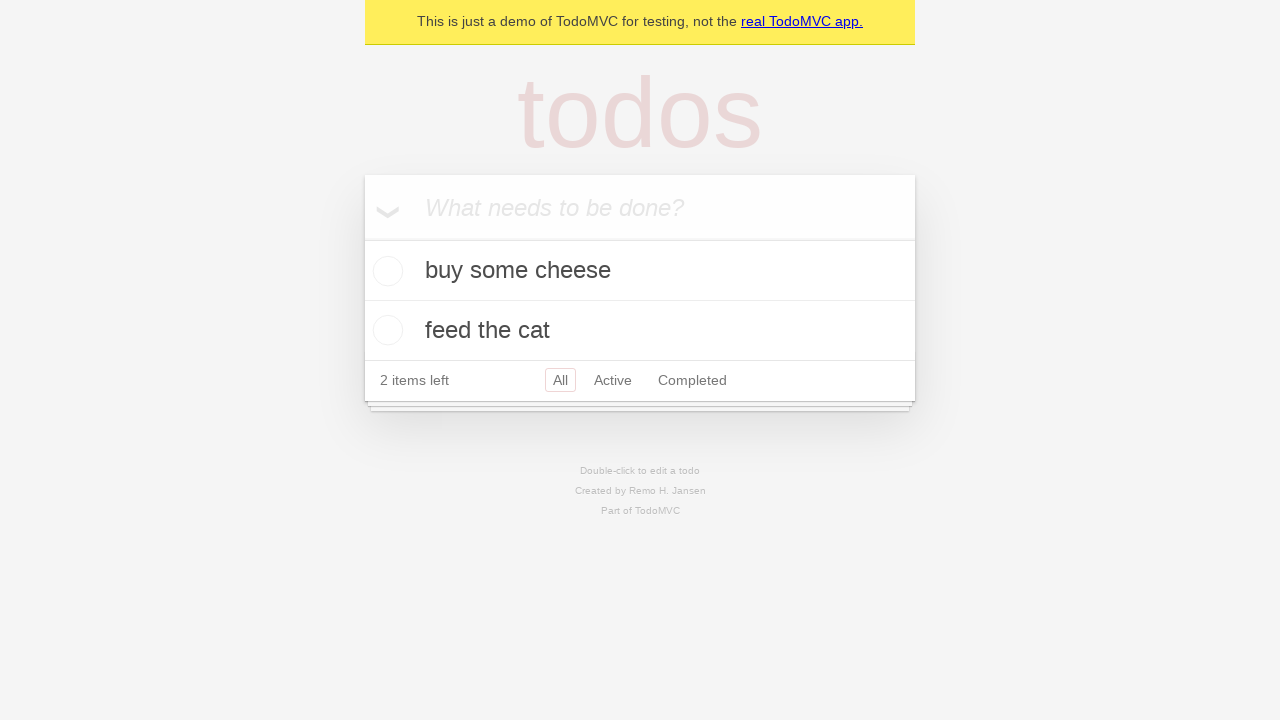

Filled new todo field with 'book a doctors appointment' on internal:attr=[placeholder="What needs to be done?"i]
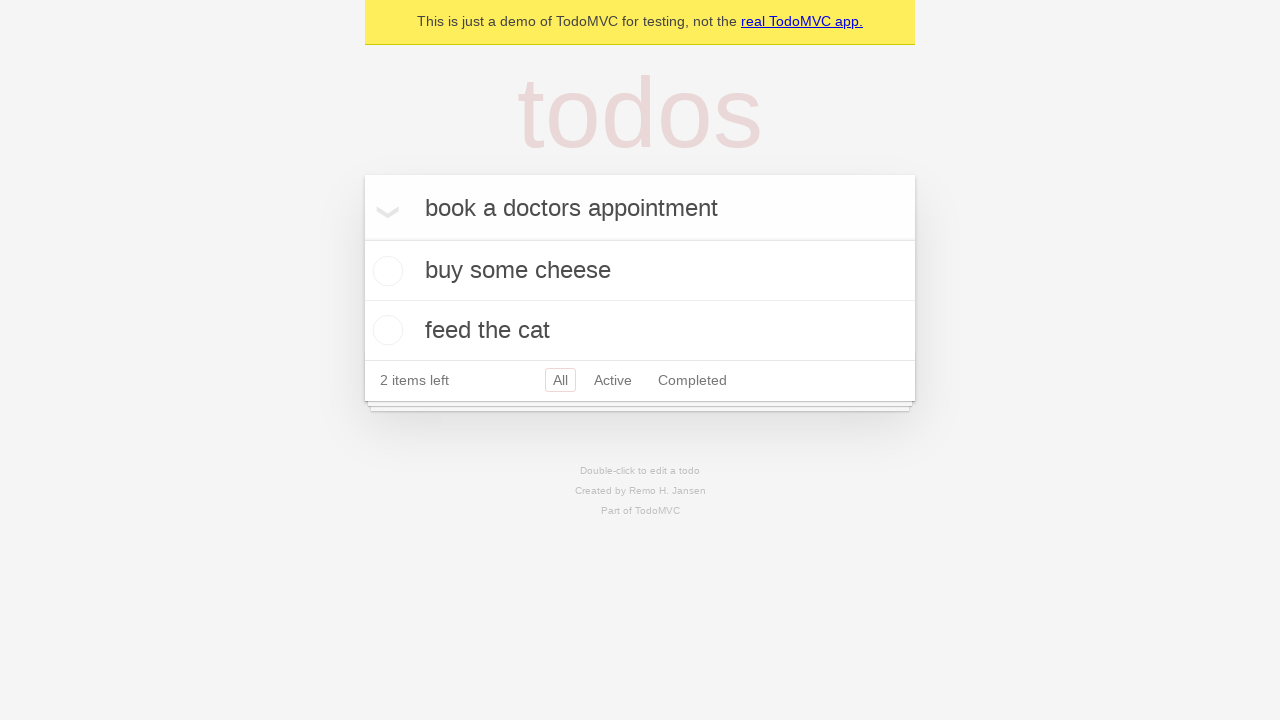

Pressed Enter to create todo 'book a doctors appointment' on internal:attr=[placeholder="What needs to be done?"i]
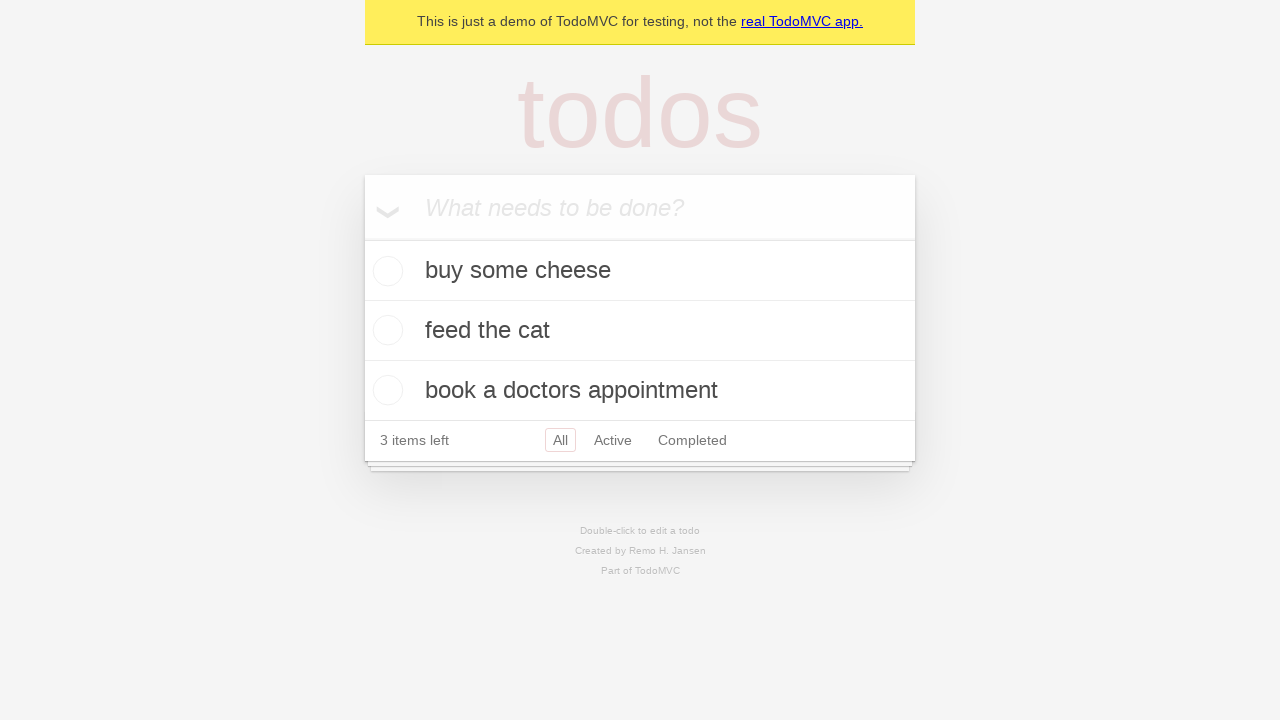

Verified all 3 todos were created
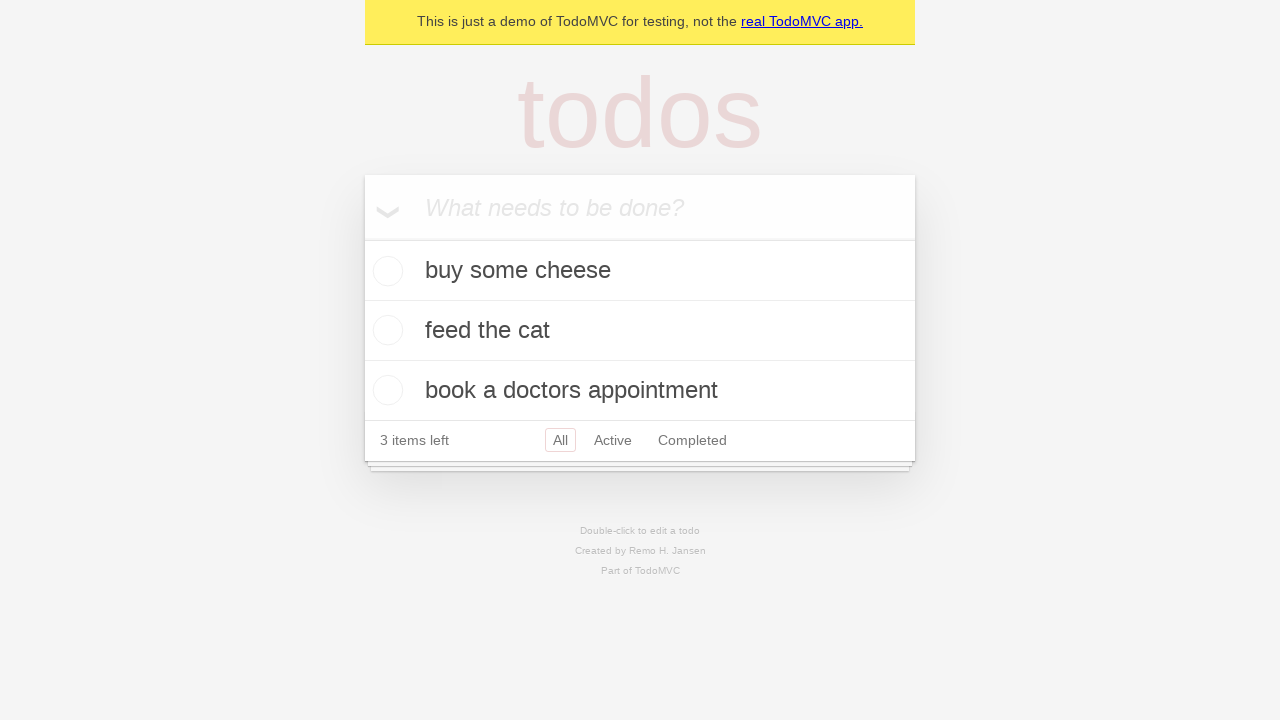

Double-clicked second todo item to enter edit mode at (640, 331) on internal:testid=[data-testid="todo-item"s] >> nth=1
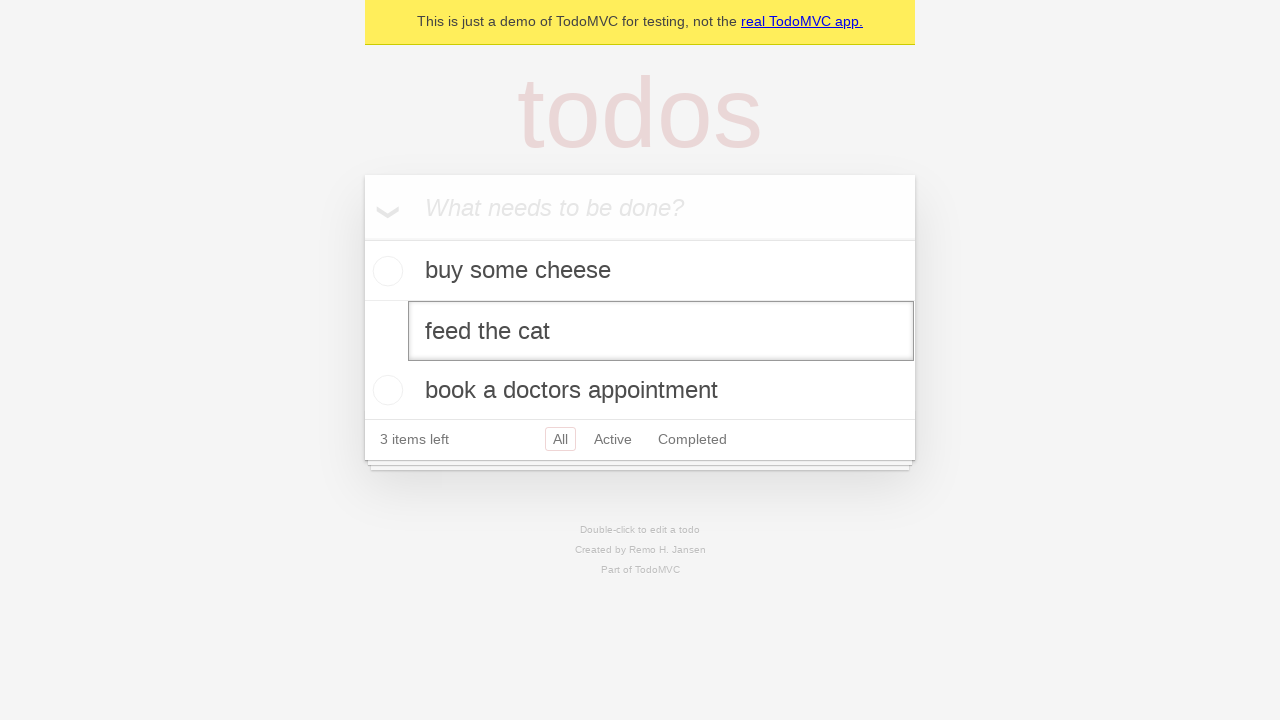

Filled edit field with new text 'buy some sausages' on internal:testid=[data-testid="todo-item"s] >> nth=1 >> internal:role=textbox[nam
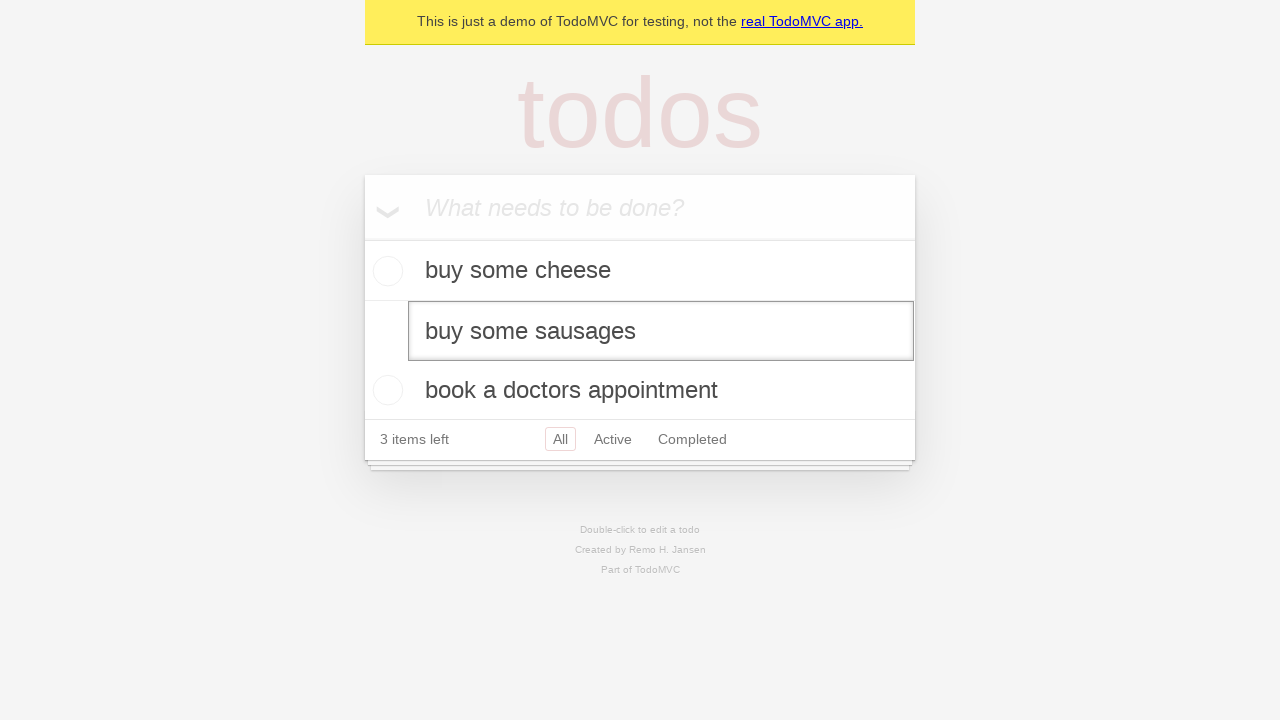

Pressed Escape to cancel edits on internal:testid=[data-testid="todo-item"s] >> nth=1 >> internal:role=textbox[nam
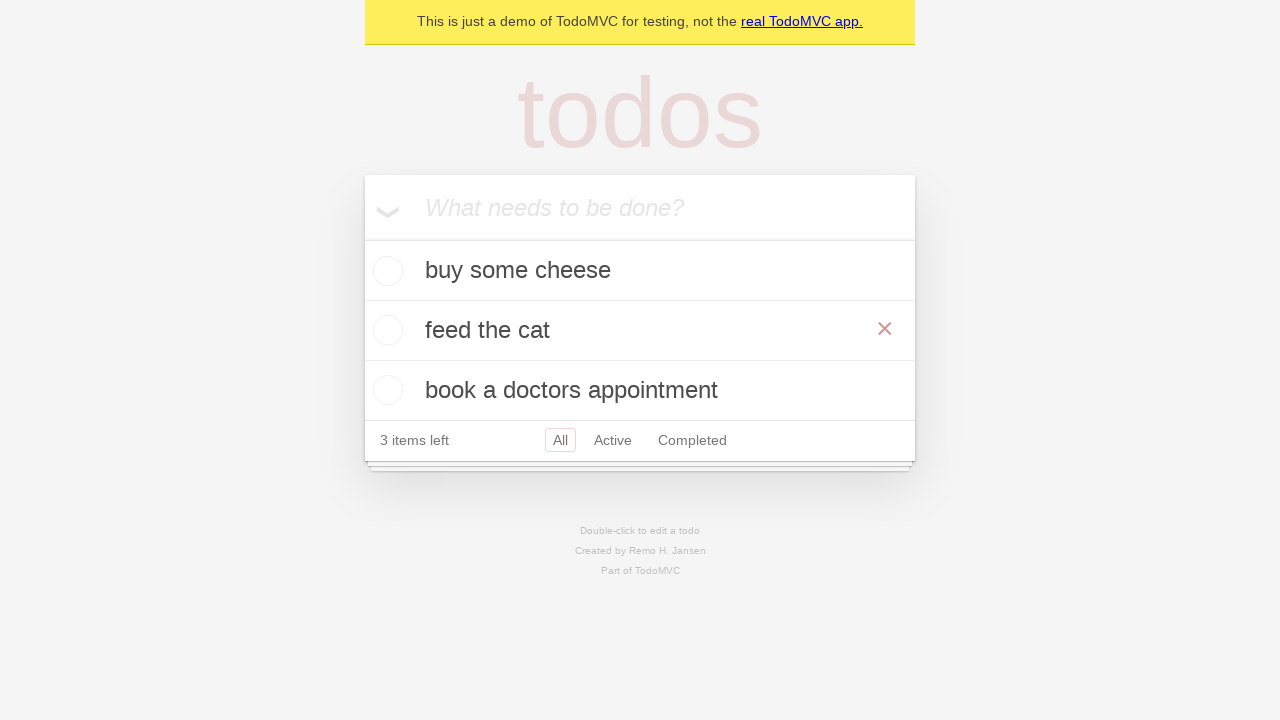

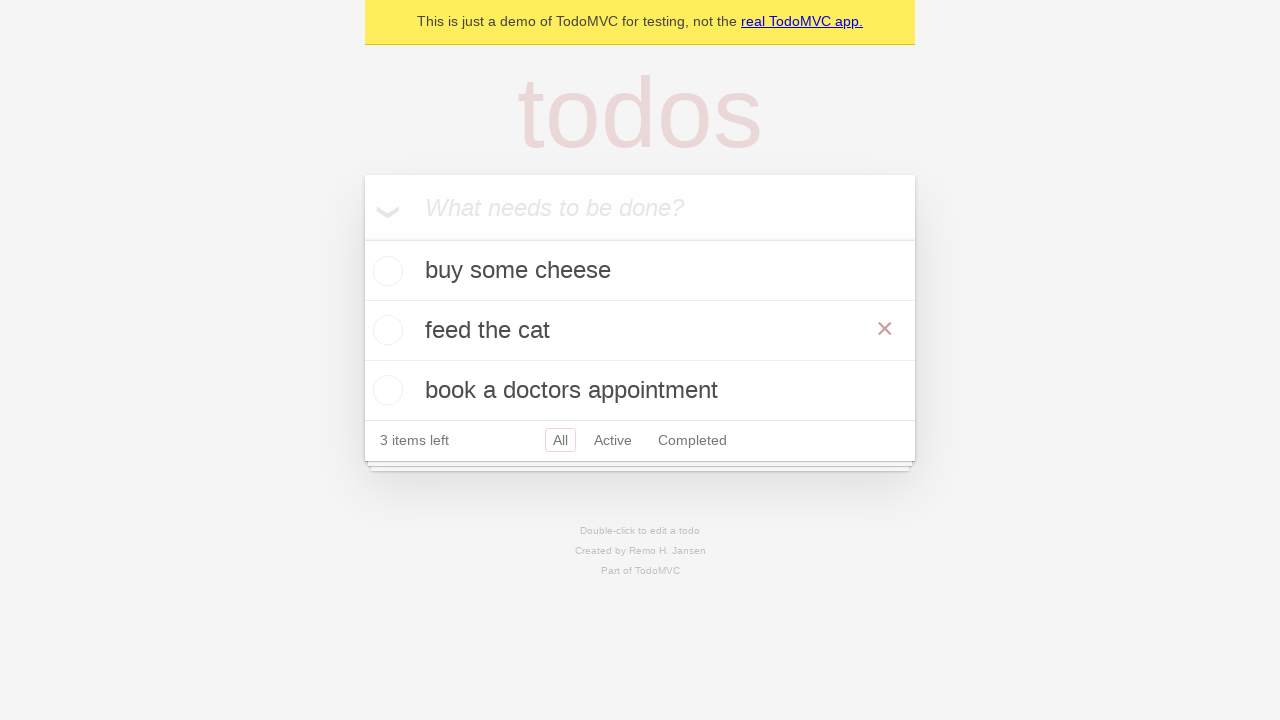